Tests form dropdown selection functionality by selecting a country code and country from dropdown menus on a practice forms page.

Starting URL: https://letcode.in/forms

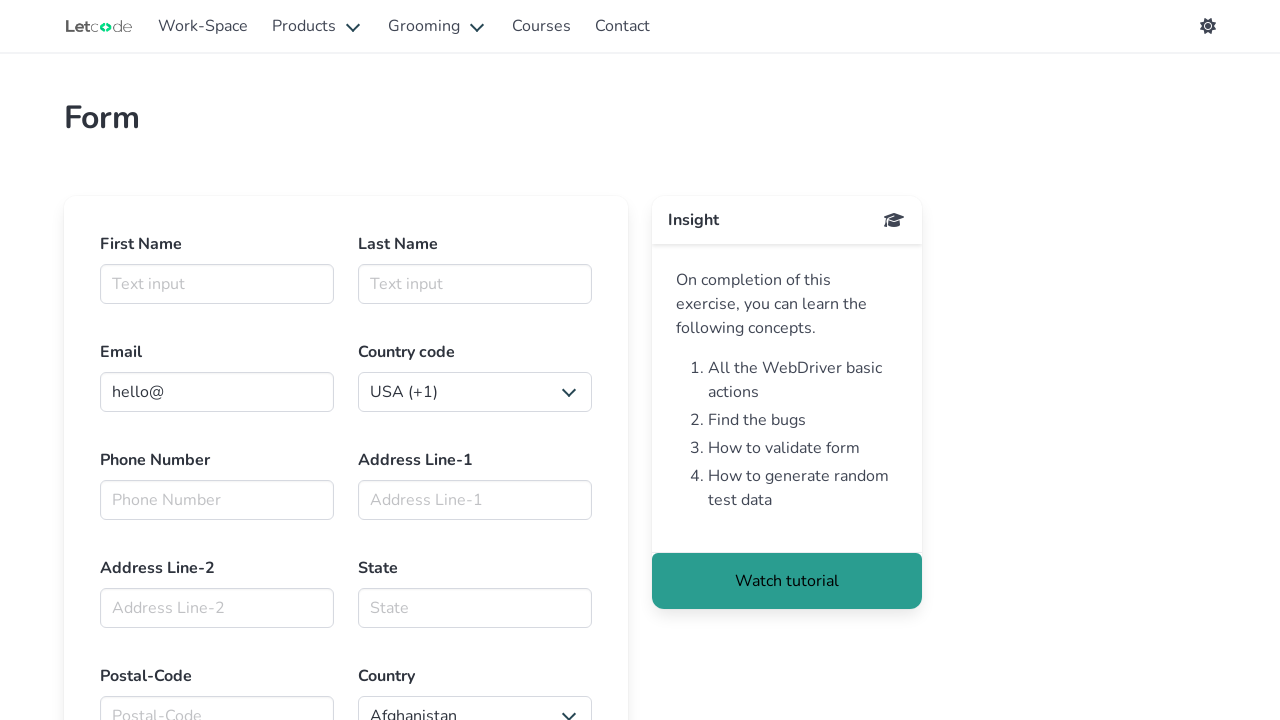

Waited for form select elements to load
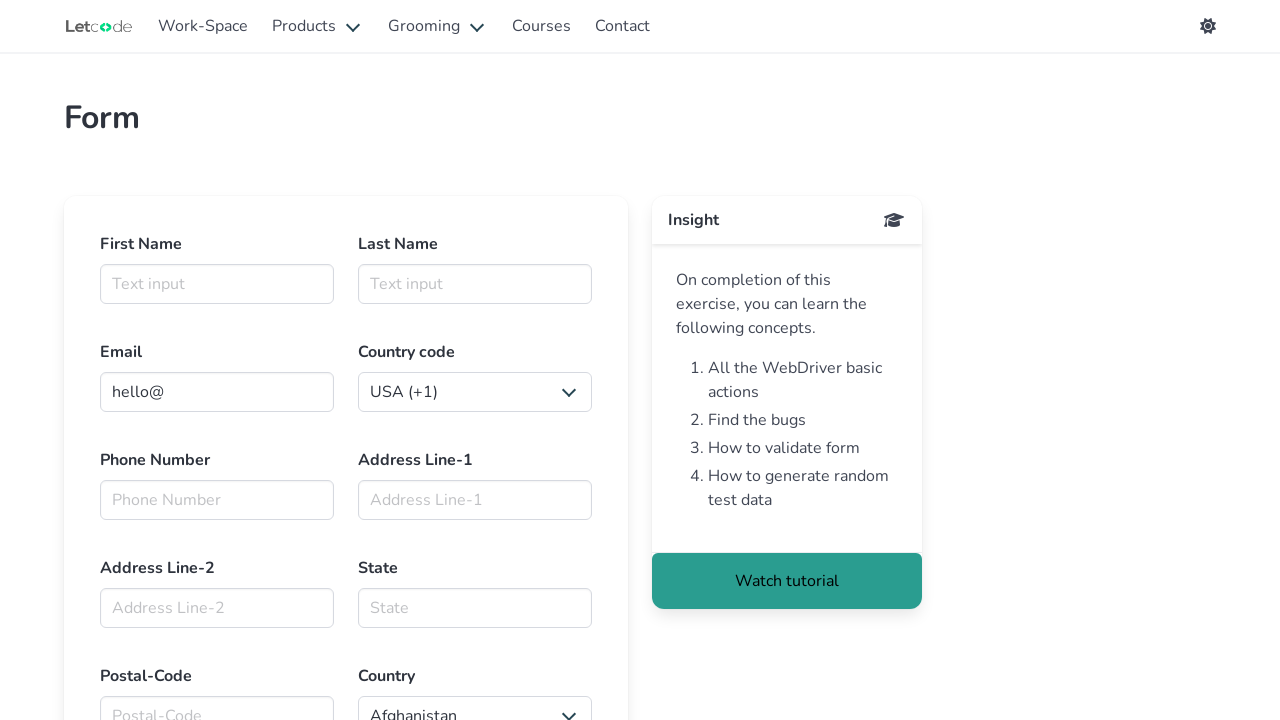

Located country code dropdown (first select element)
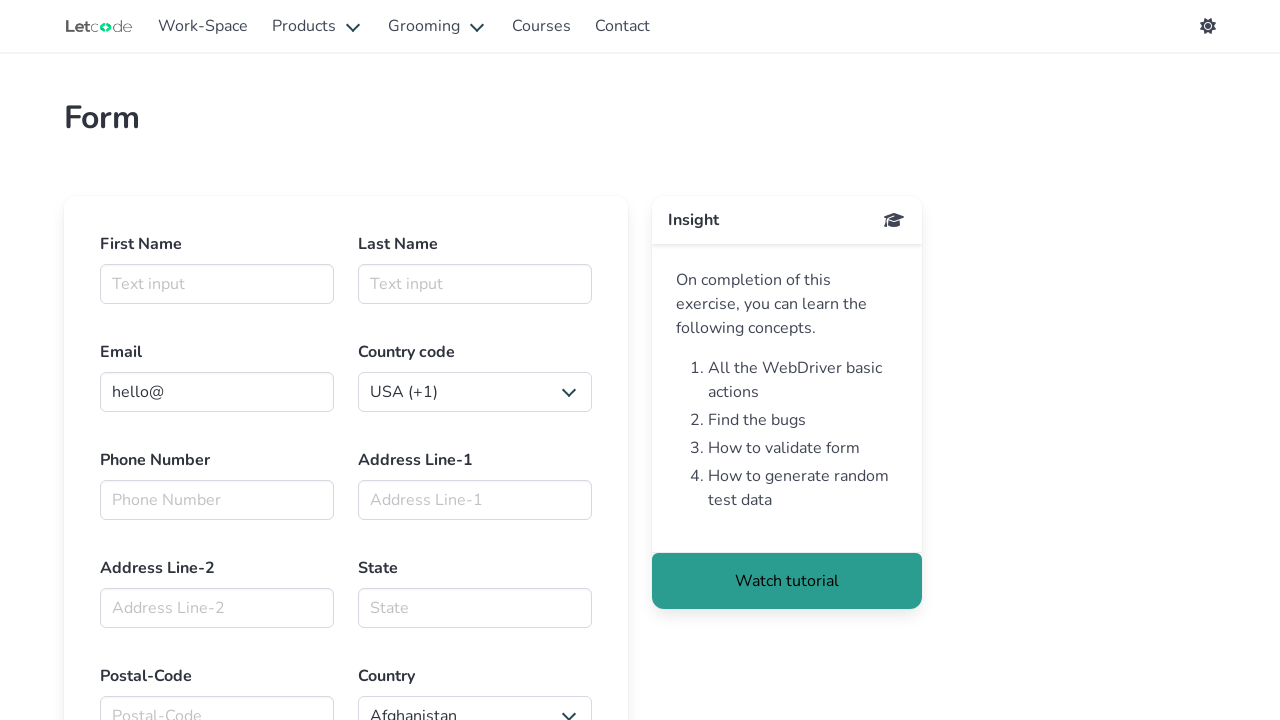

Clicked country code dropdown to open it at (475, 392) on xpath=//form//div[@class='control']//select >> nth=0
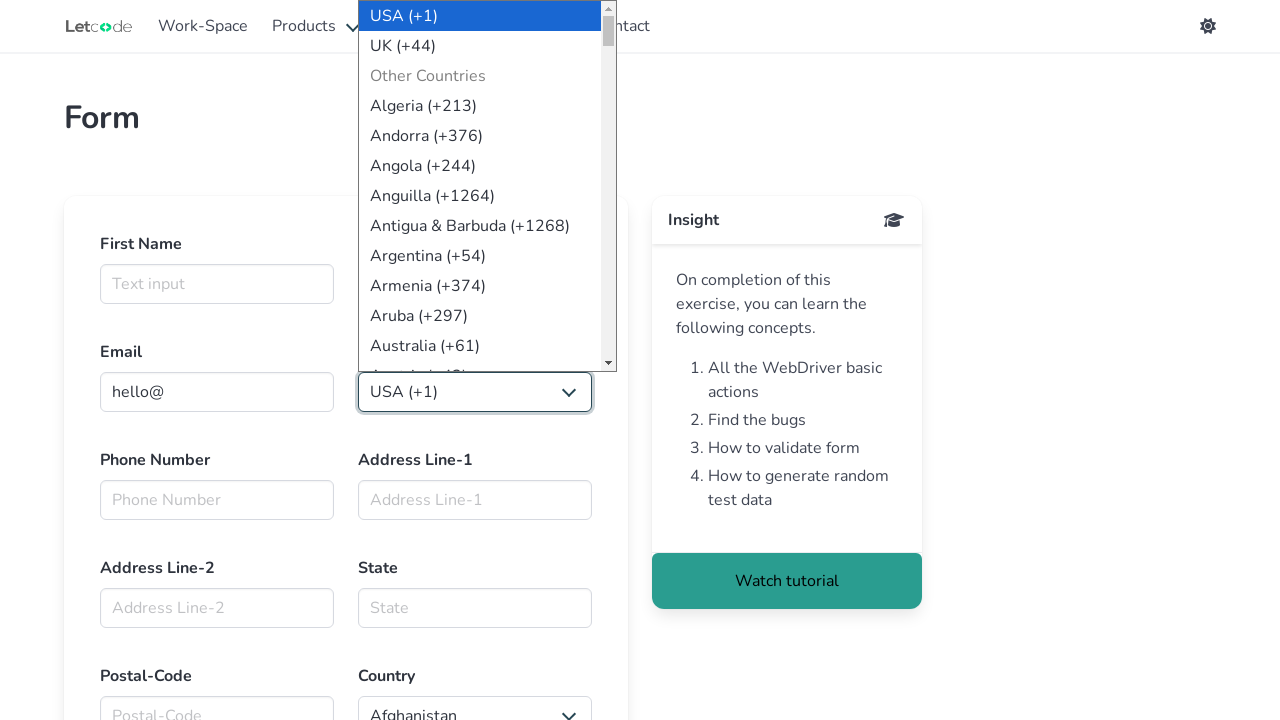

Selected country code '238' from dropdown on xpath=//form//div[@class='control']//select >> nth=0
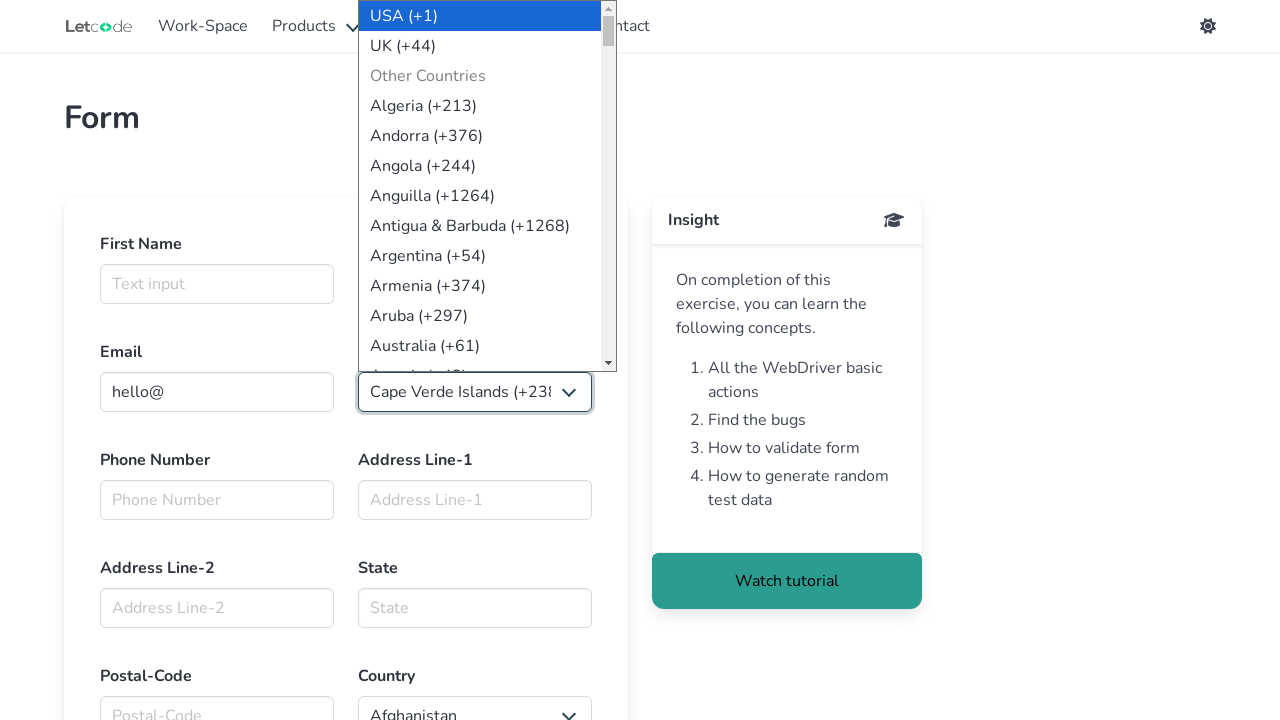

Scrolled down the page by 300 pixels
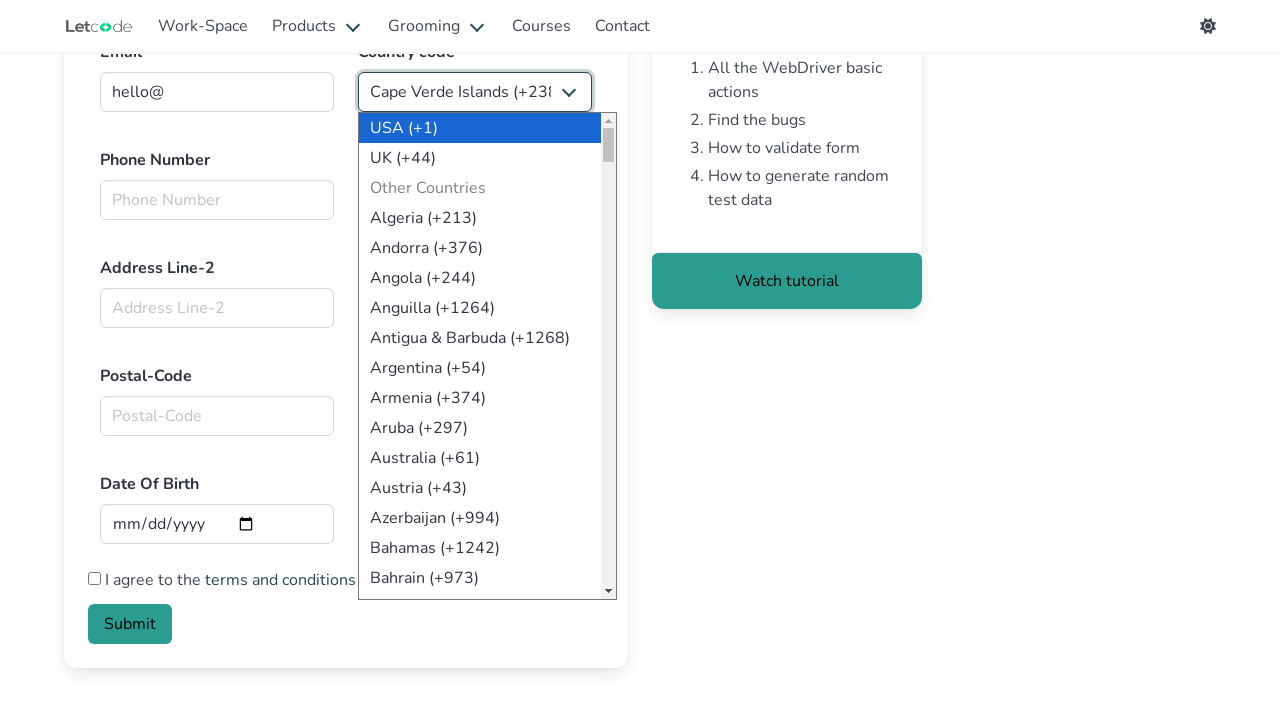

Located country dropdown (second select element)
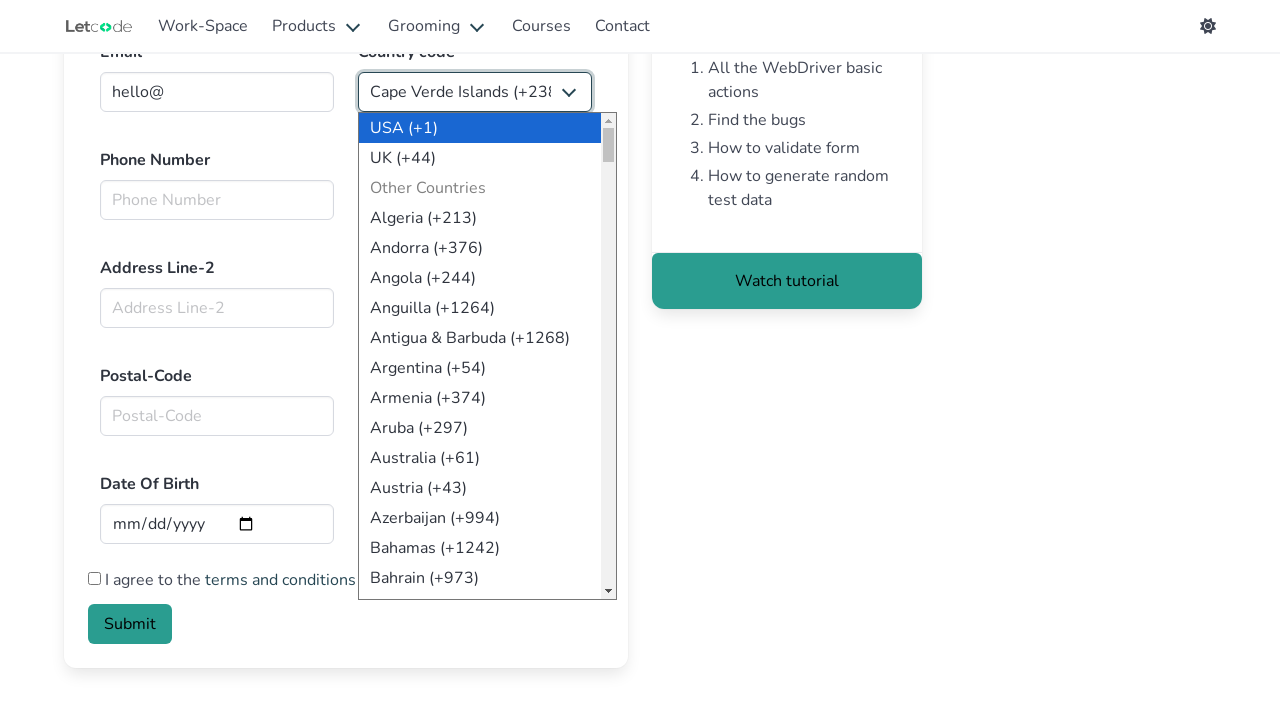

Clicked country dropdown to open it at (475, 416) on xpath=//form//div[@class='control']//select >> nth=1
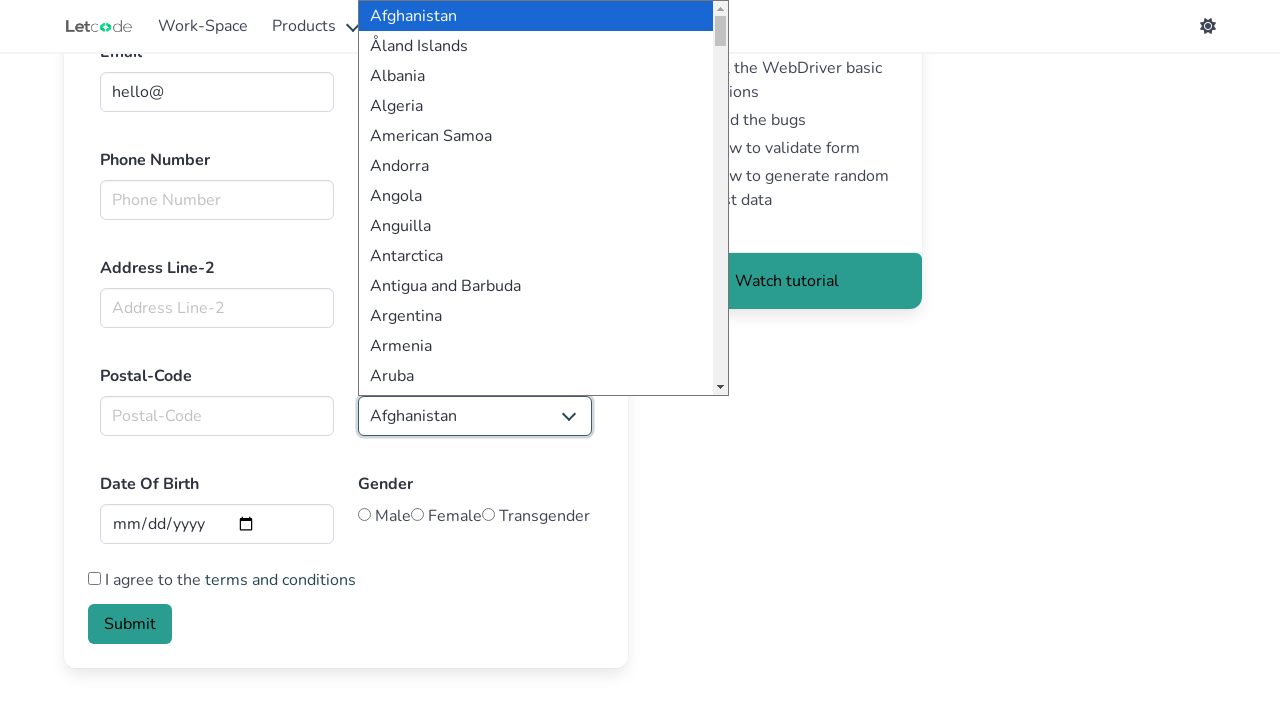

Selected 'Cape Verde' from country dropdown on xpath=//form//div[@class='control']//select >> nth=1
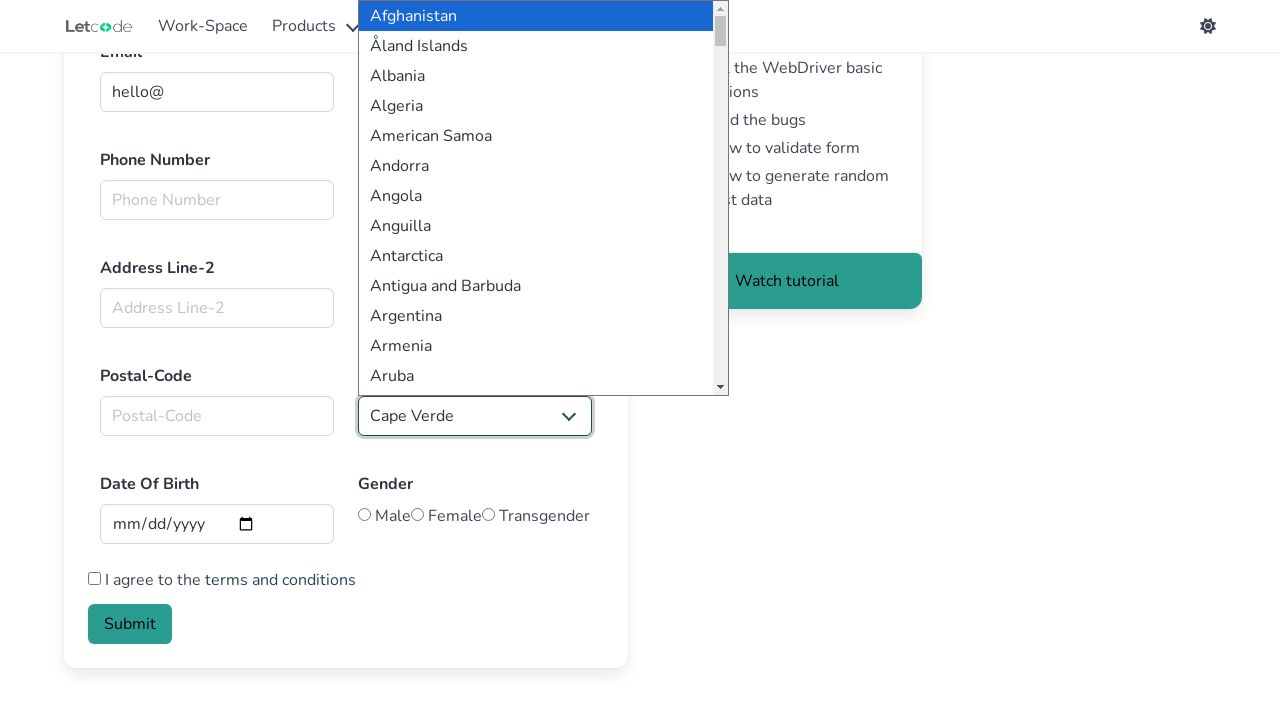

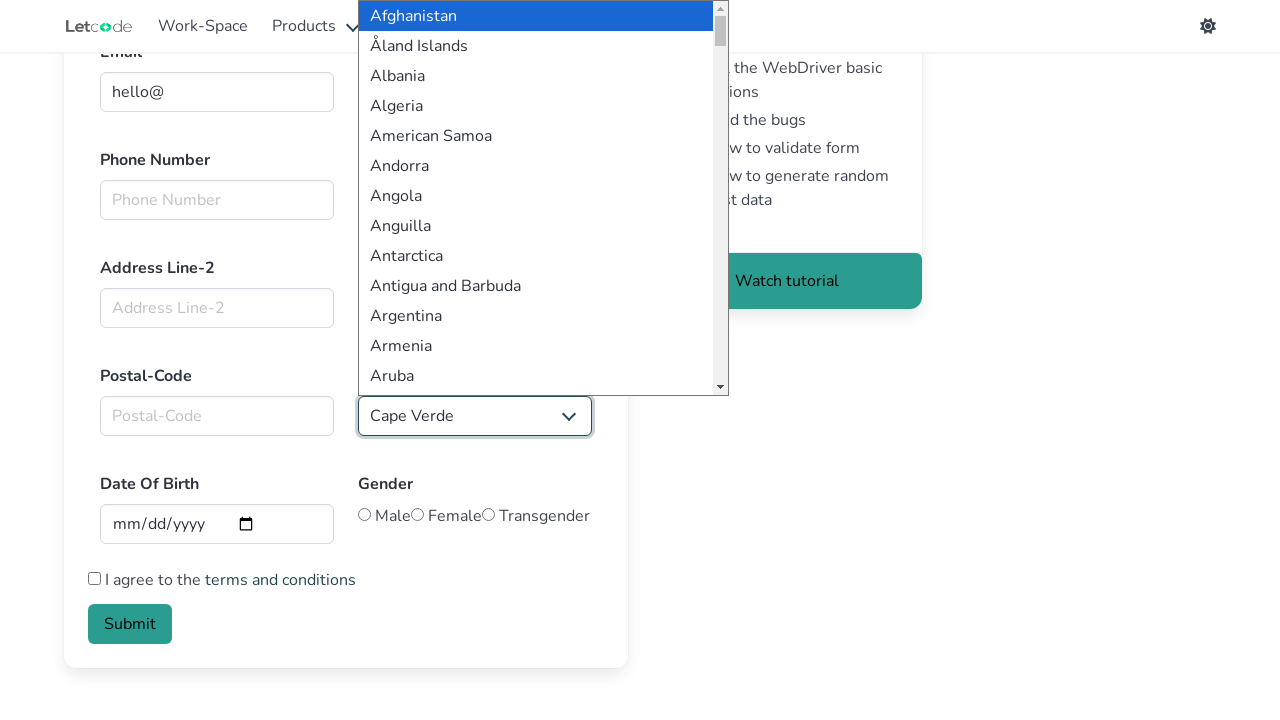